Tests right-click context menu functionality by right-clicking an element, hovering over a menu option, clicking it, and handling the resulting alert popup

Starting URL: https://swisnl.github.io/jQuery-contextMenu/demo.html

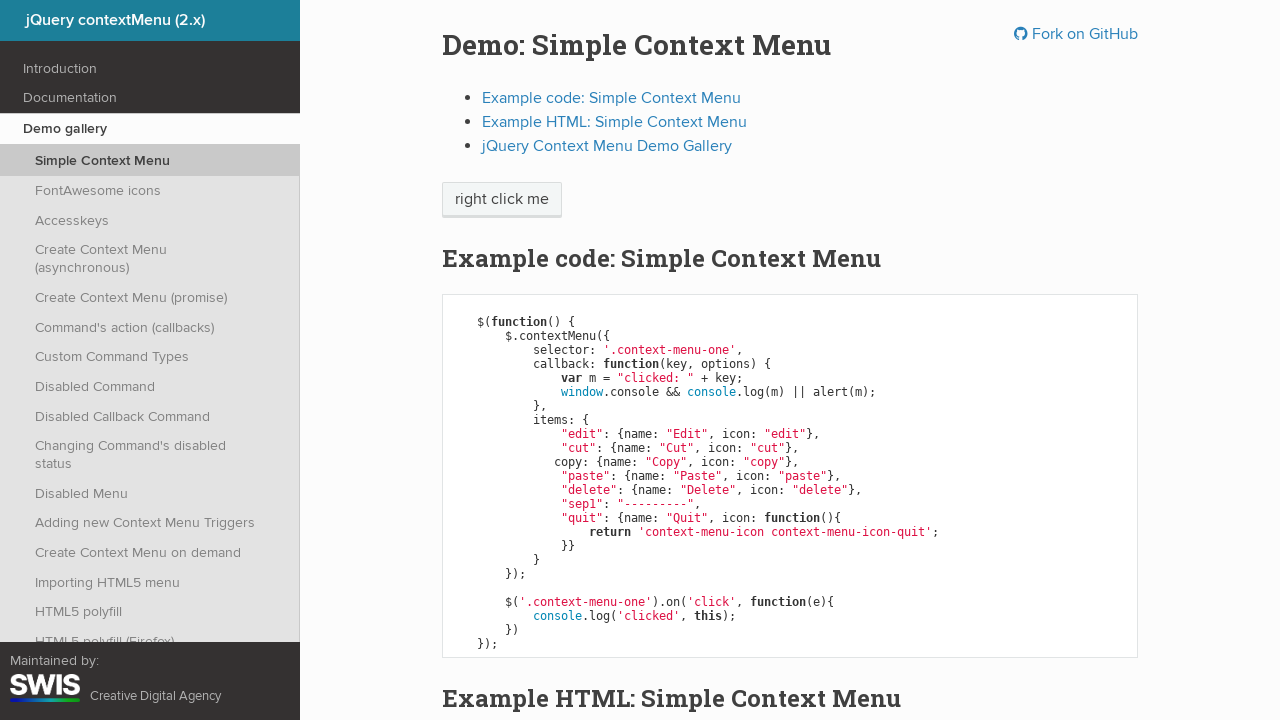

Located the 'right click me' element
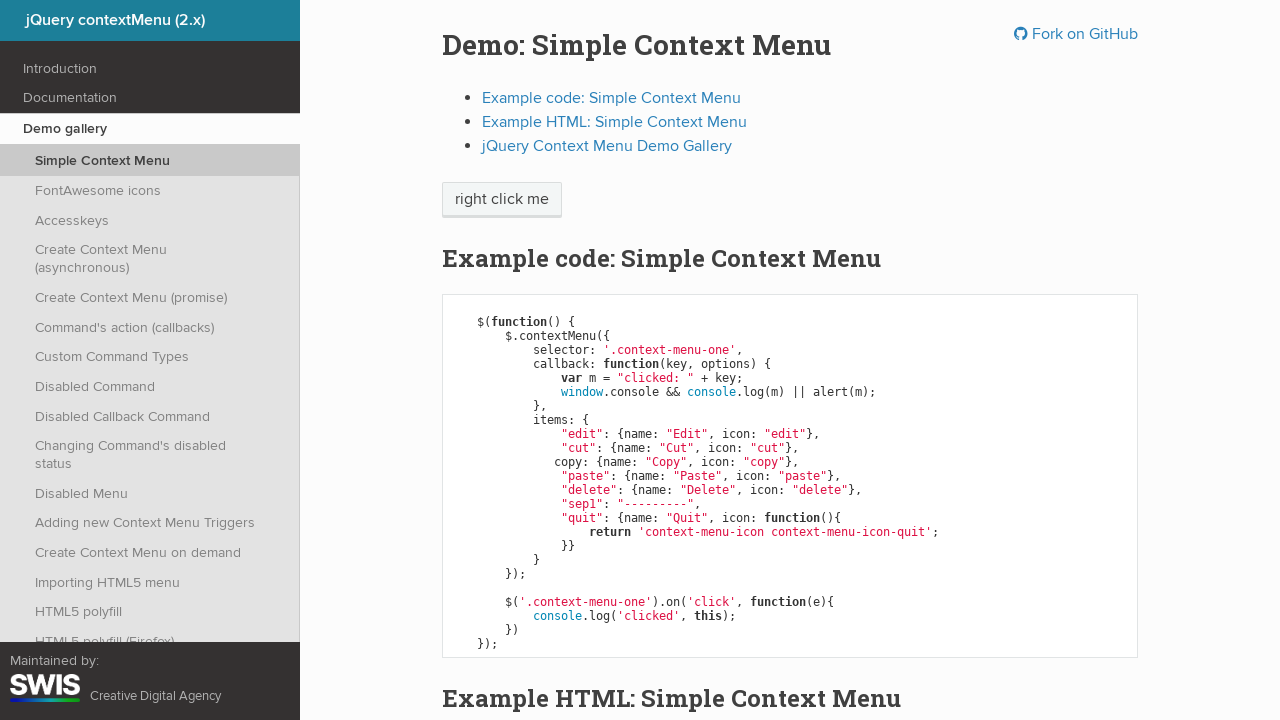

Right-clicked on the 'right click me' element at (502, 200) on xpath=//span[text()='right click me']
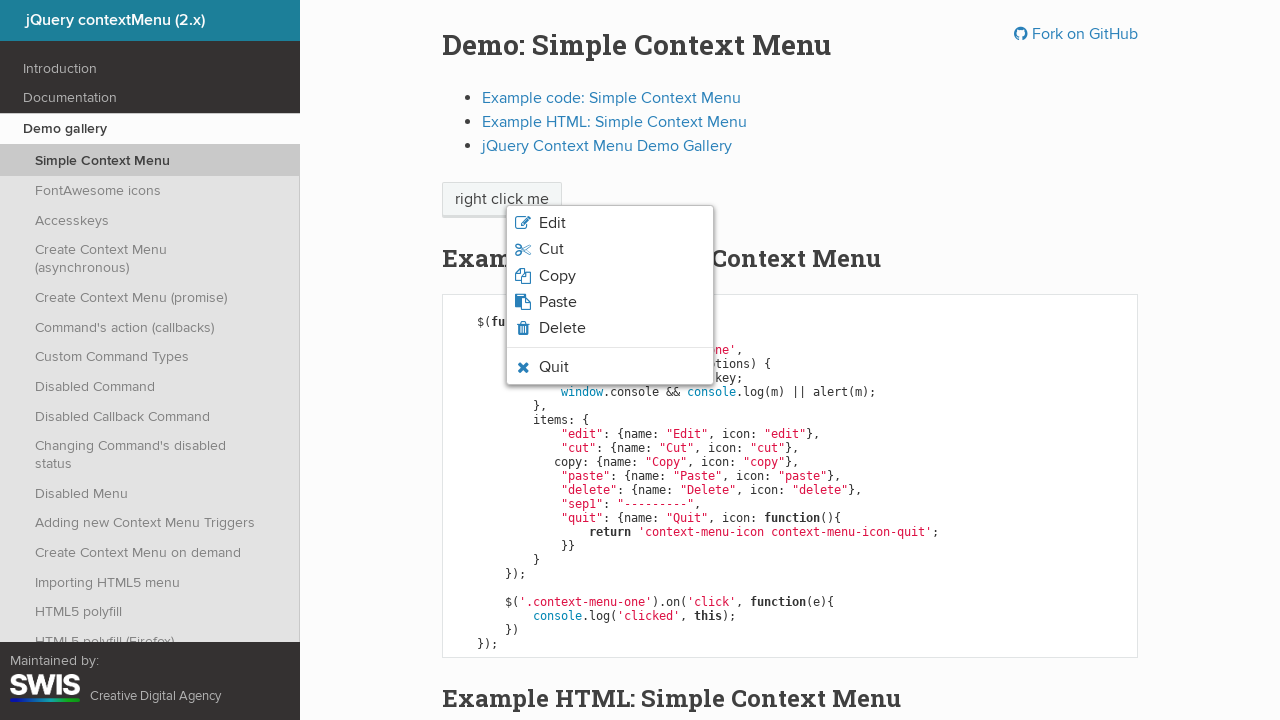

Located the 'Copy' option in the context menu
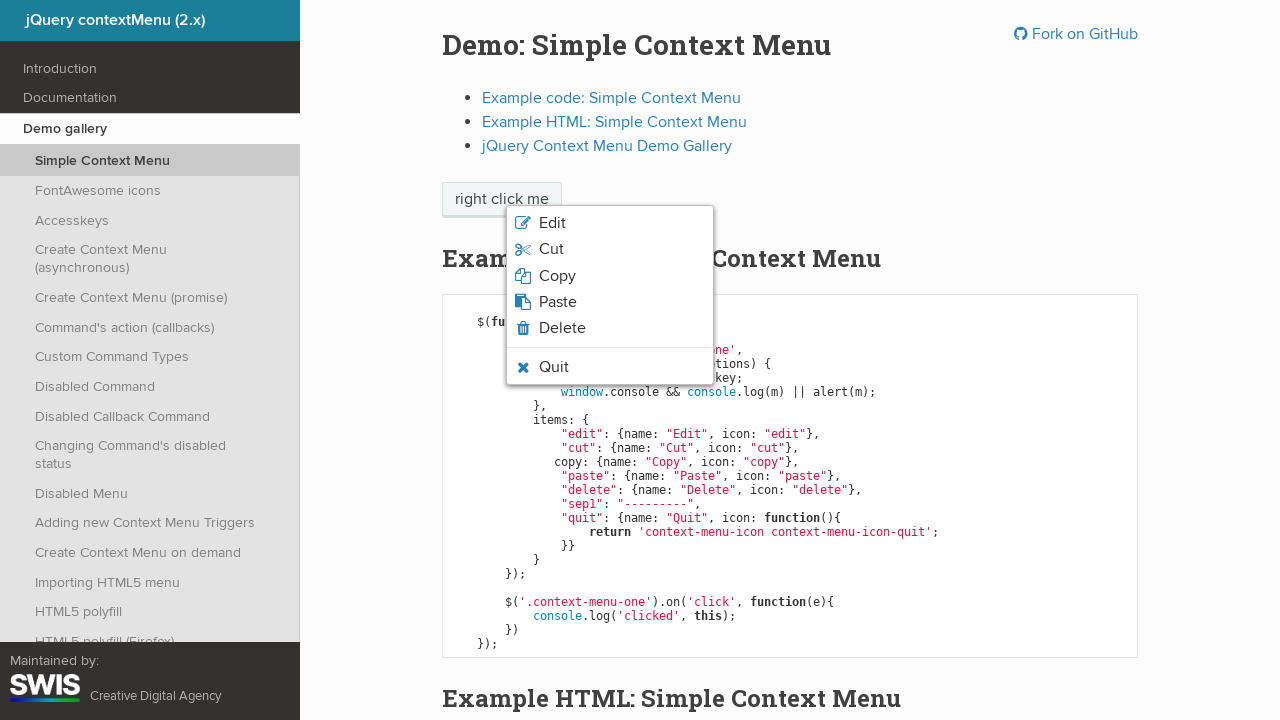

Hovered over the 'Copy' option at (557, 276) on xpath=//span[text()='Copy']
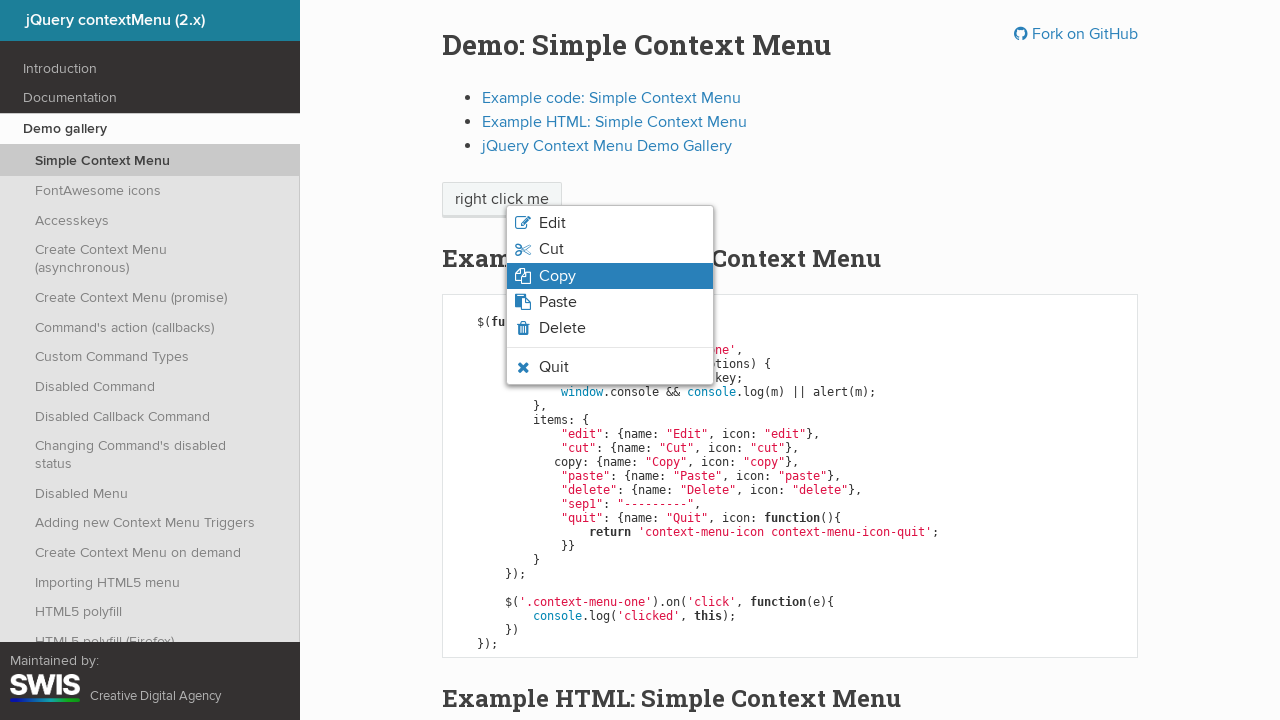

Clicked on the 'Copy' option at (557, 276) on xpath=//span[text()='Copy']
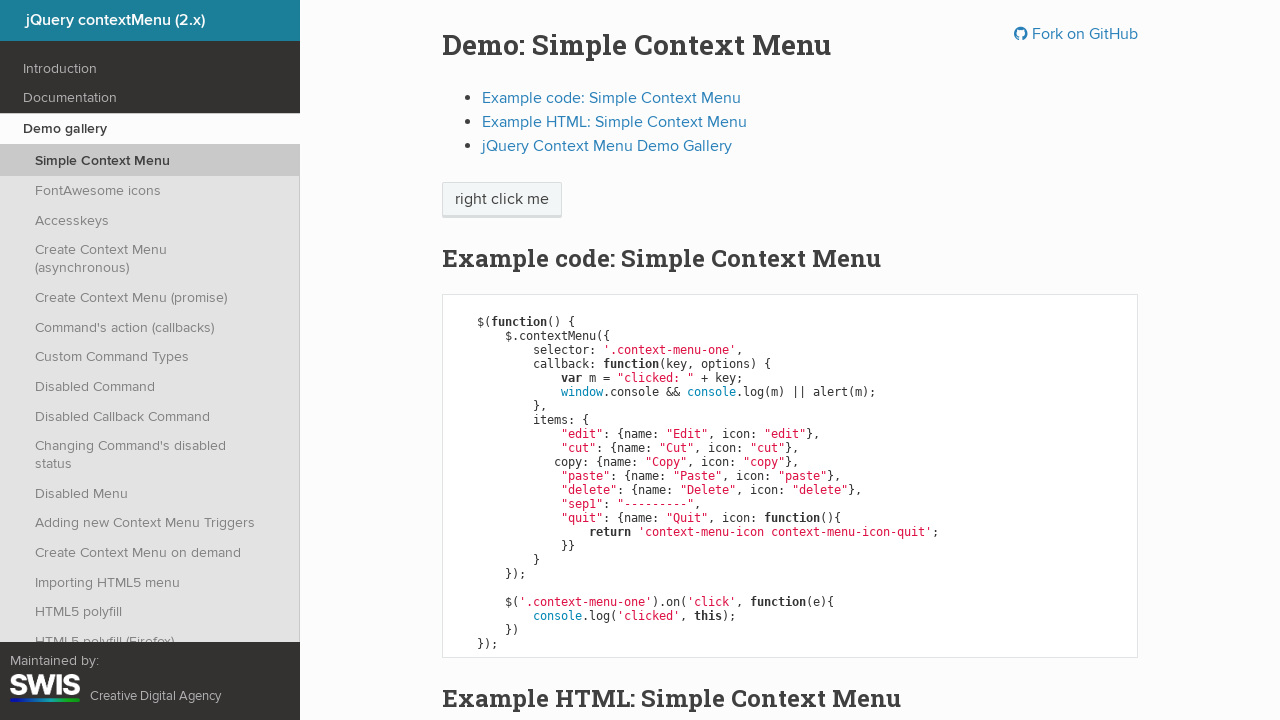

Set up alert dialog handler to accept alerts
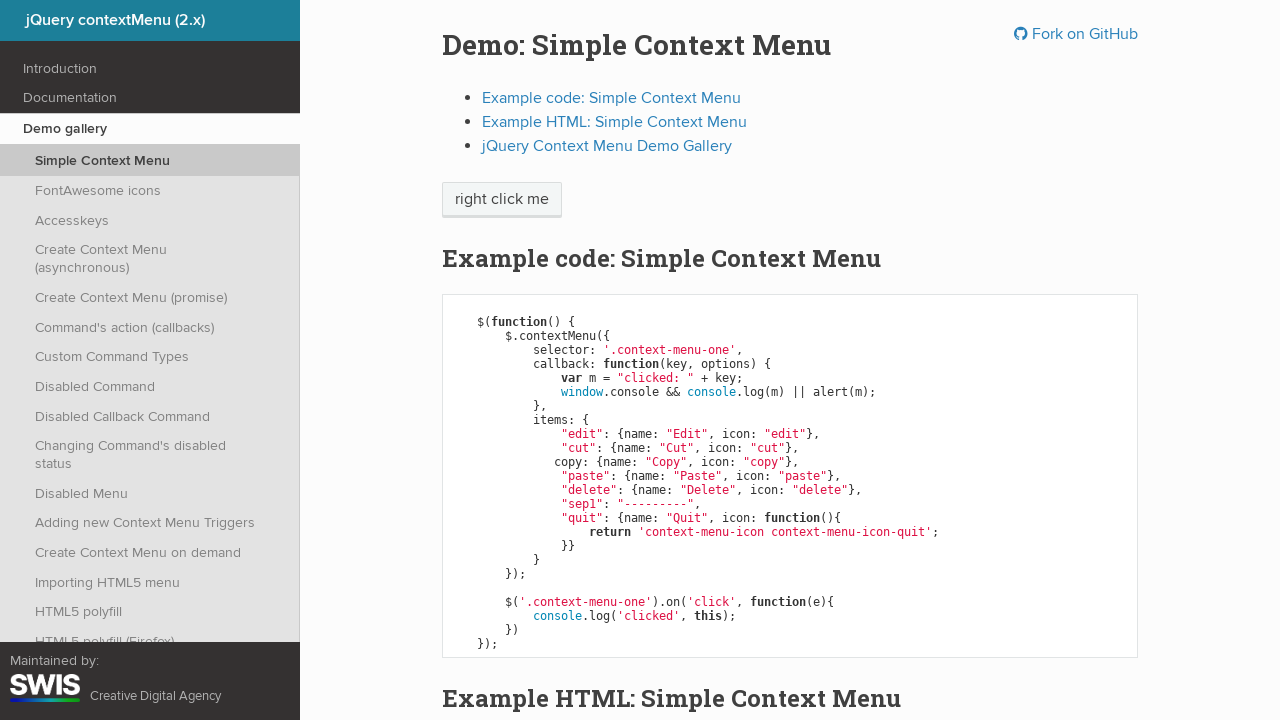

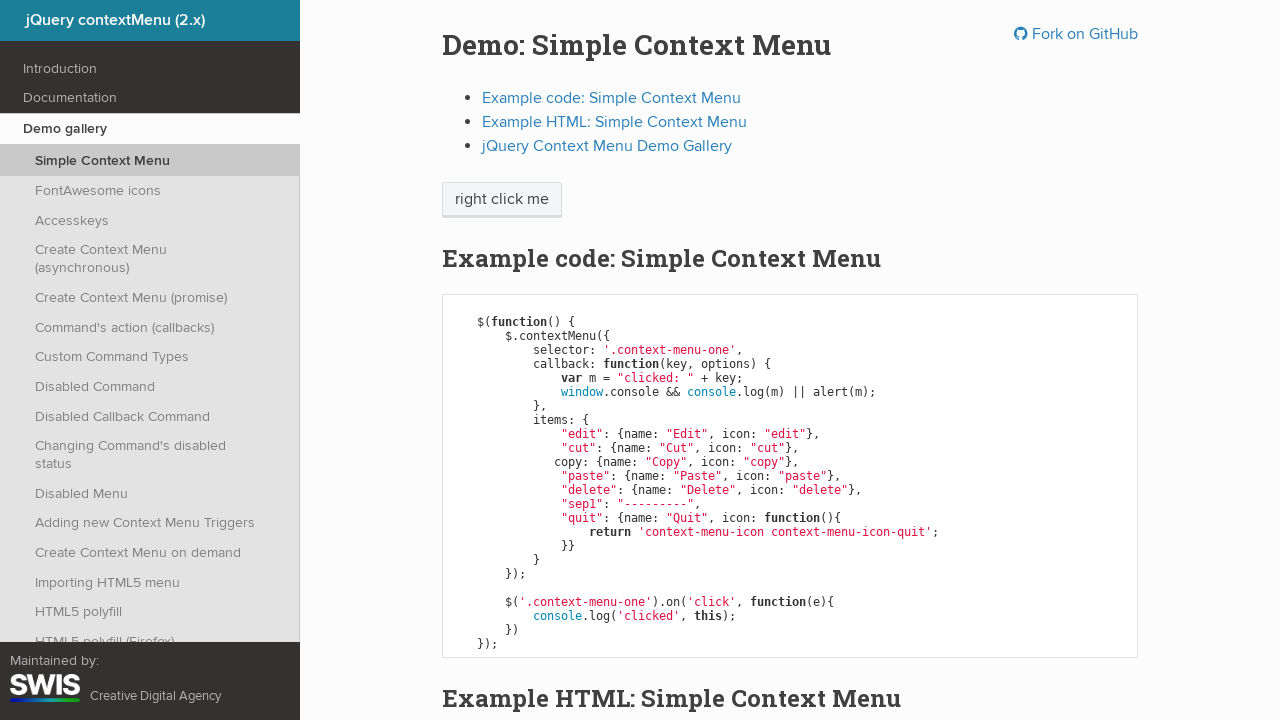